Tests filtering to display all items after applying other filters

Starting URL: https://demo.playwright.dev/todomvc

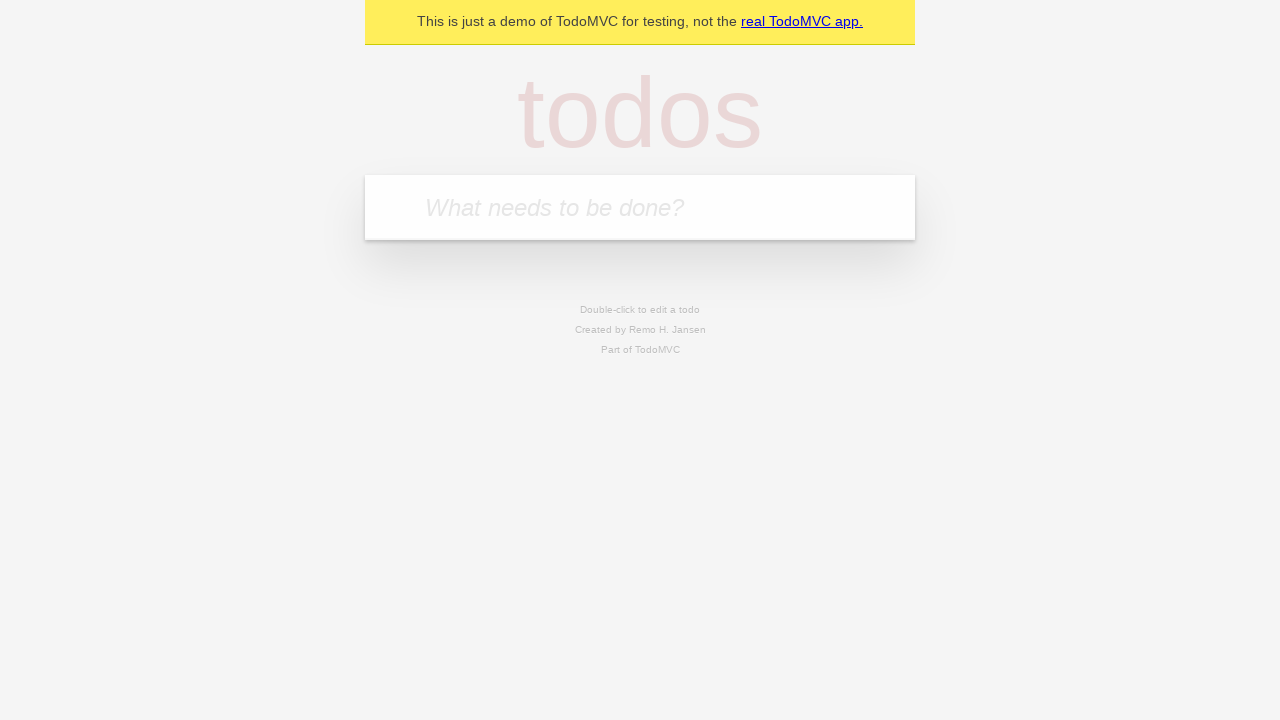

Filled first todo item 'buy some cheese' on internal:attr=[placeholder="What needs to be done?"i]
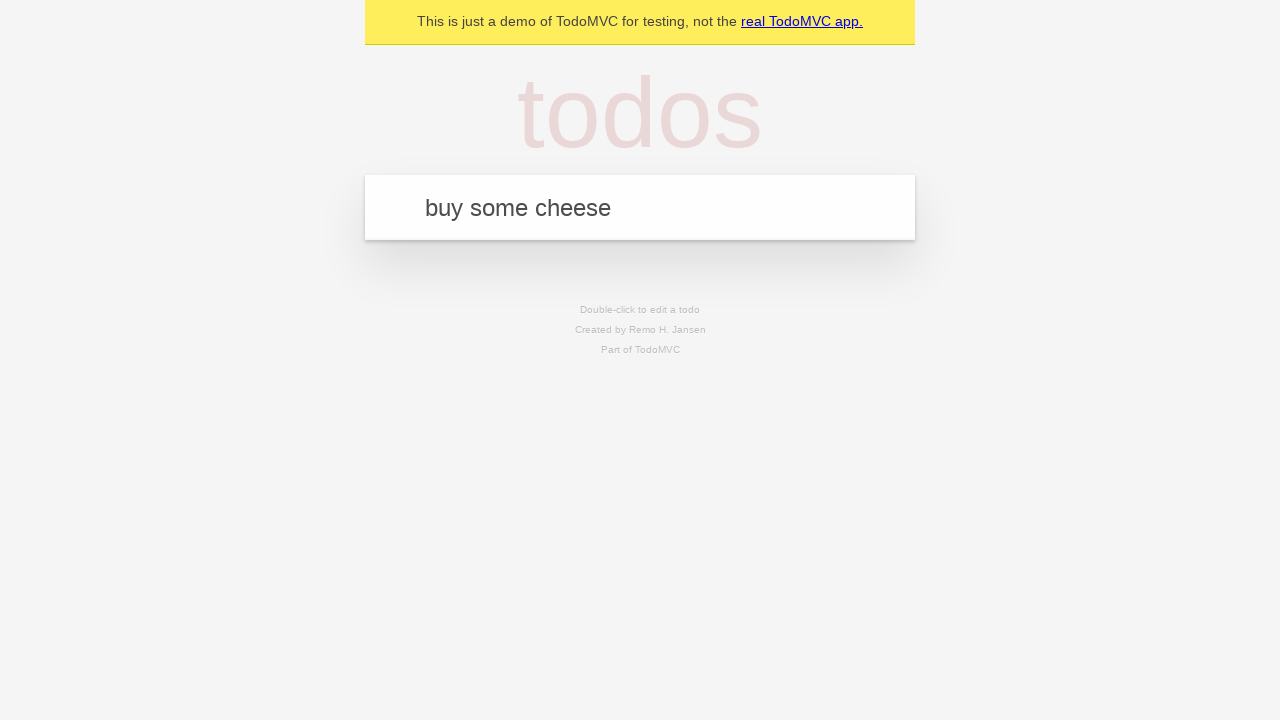

Pressed Enter to add first todo on internal:attr=[placeholder="What needs to be done?"i]
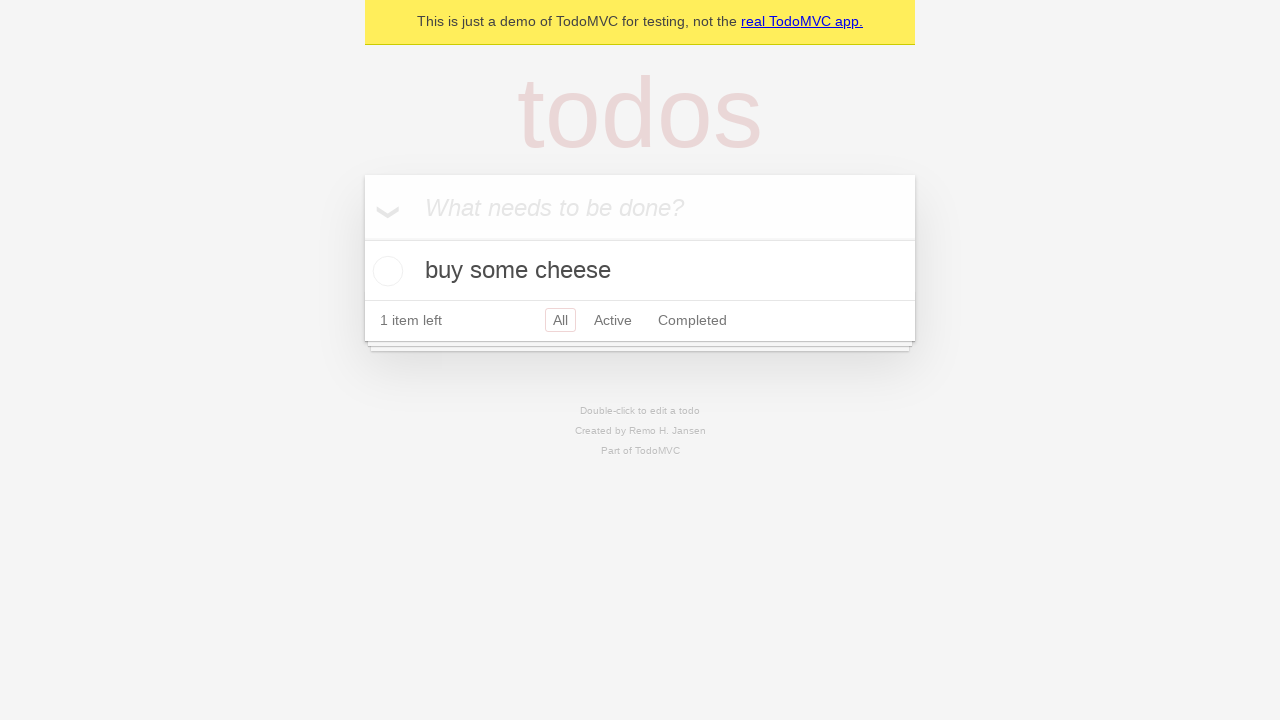

Filled second todo item 'feed the cat' on internal:attr=[placeholder="What needs to be done?"i]
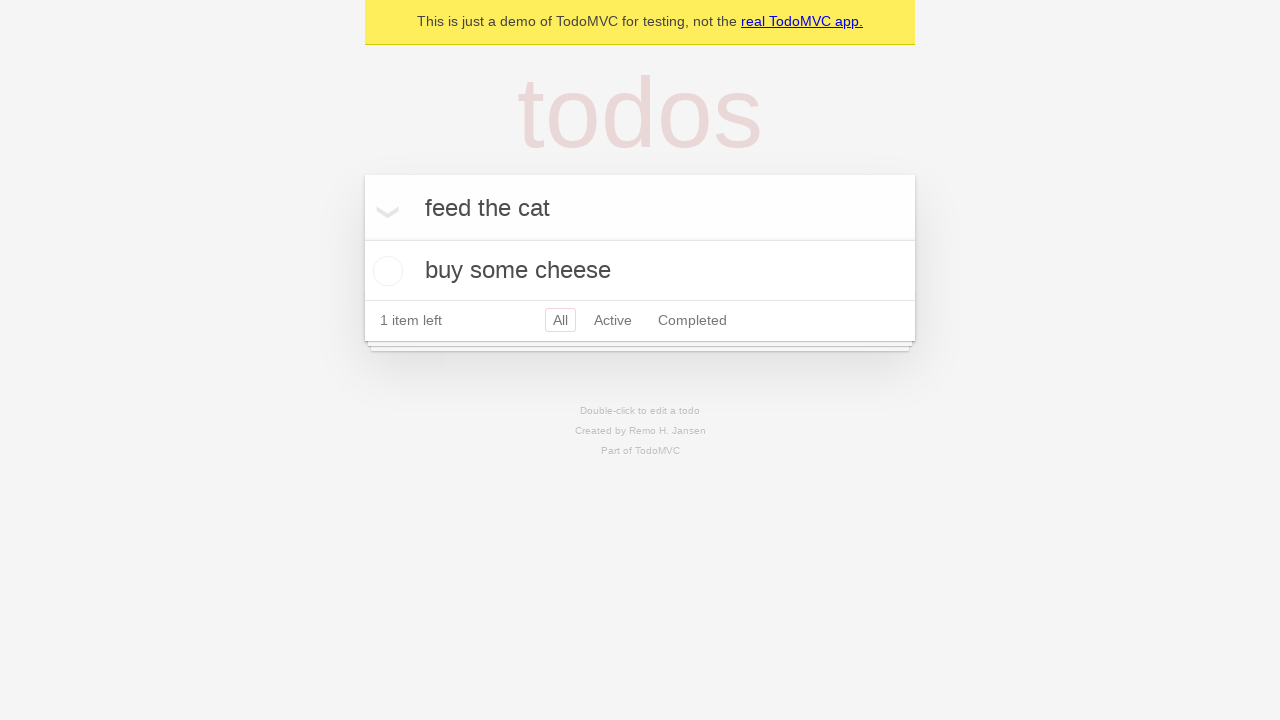

Pressed Enter to add second todo on internal:attr=[placeholder="What needs to be done?"i]
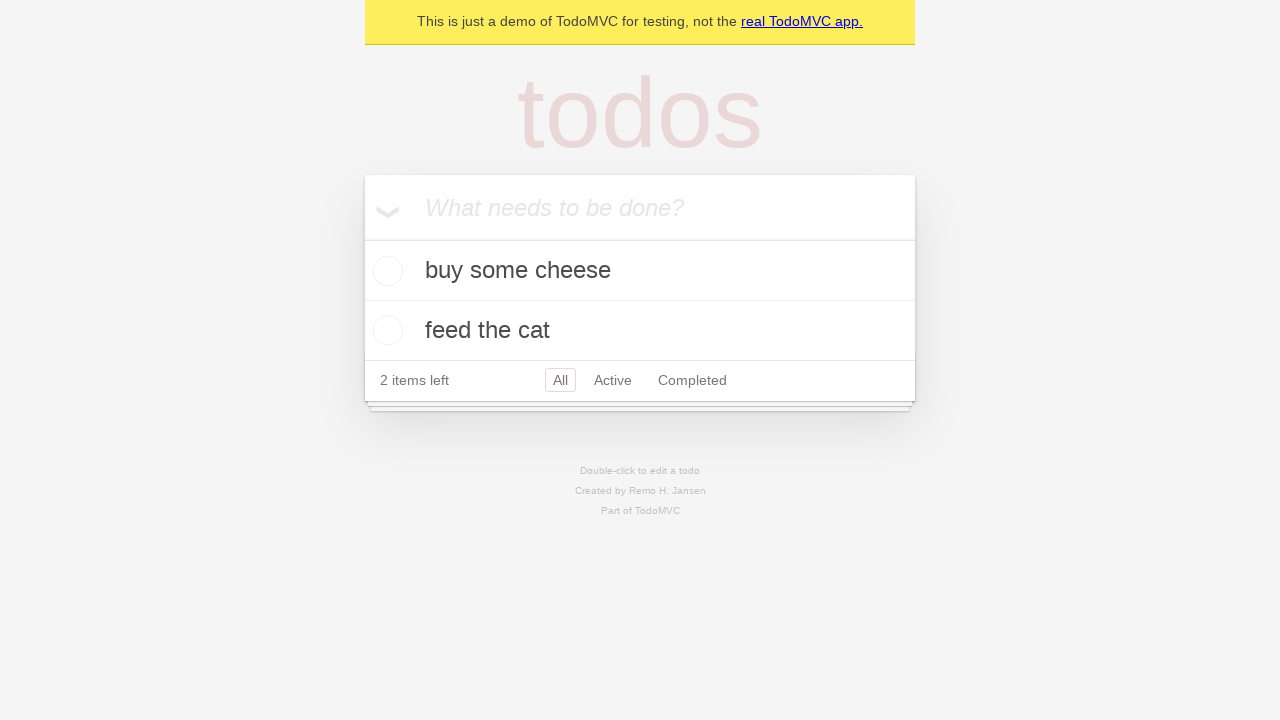

Filled third todo item 'book a doctors appointment' on internal:attr=[placeholder="What needs to be done?"i]
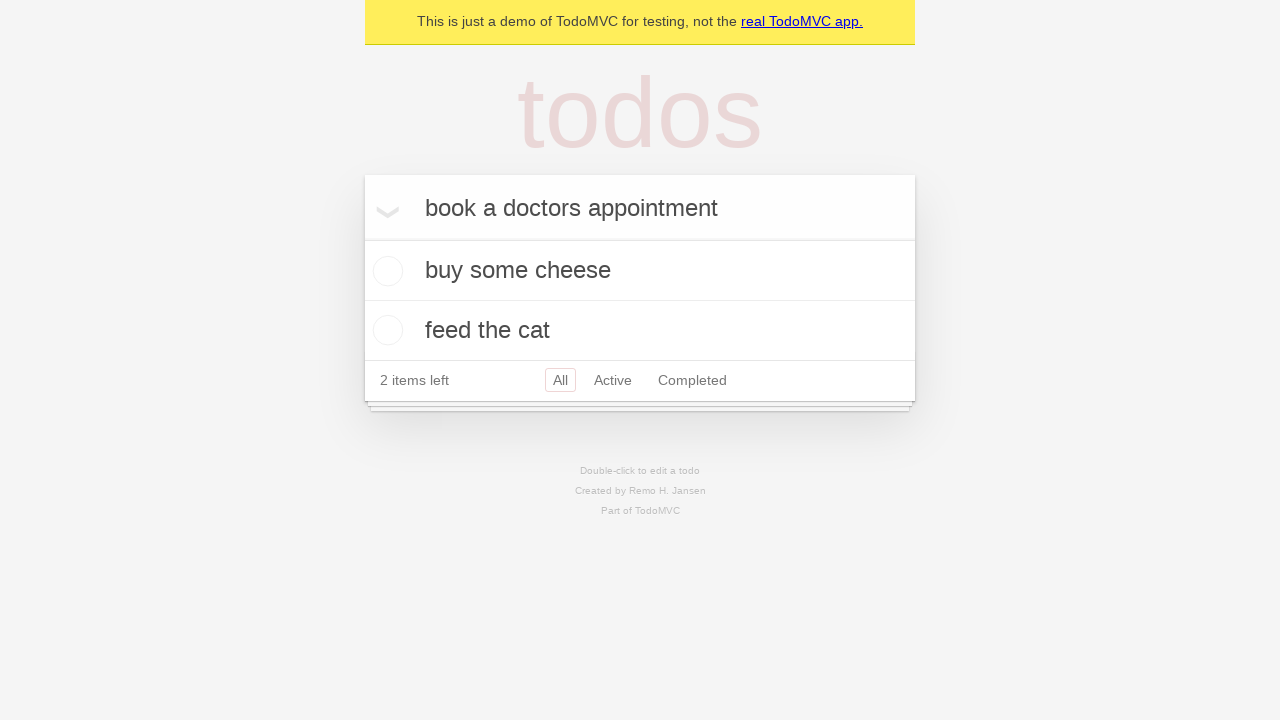

Pressed Enter to add third todo on internal:attr=[placeholder="What needs to be done?"i]
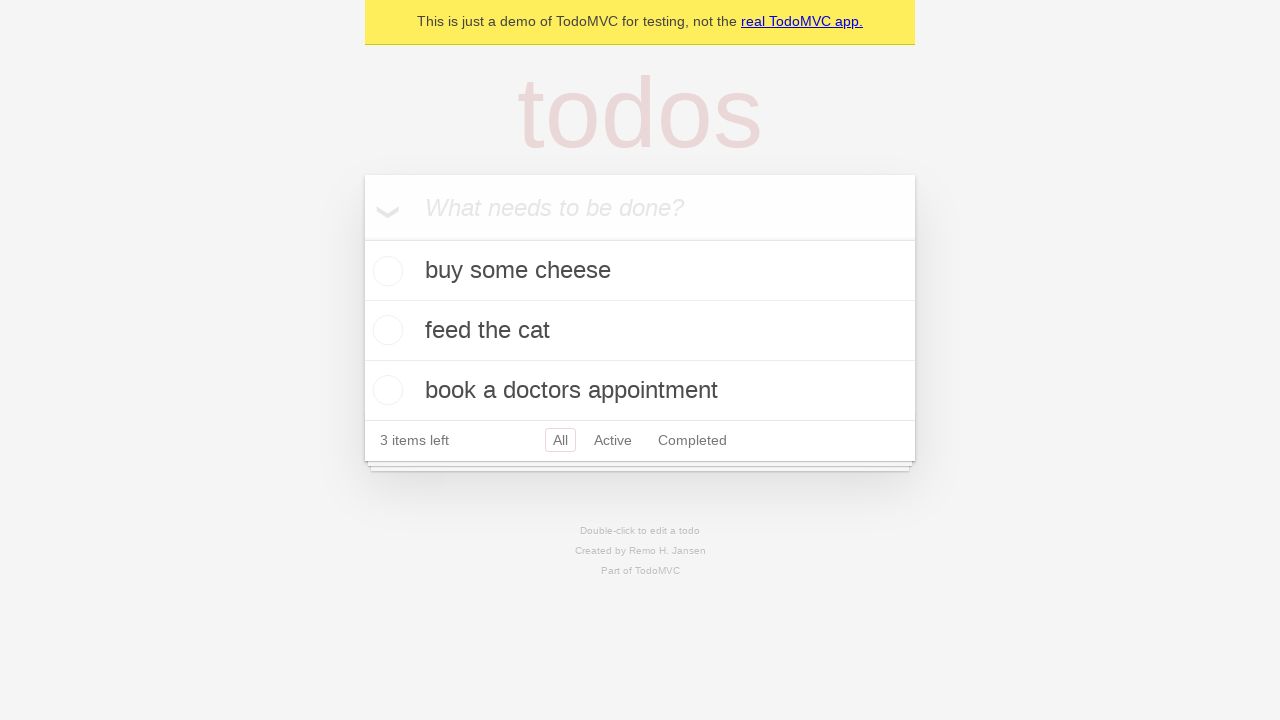

Checked the second todo item to mark it as completed at (385, 330) on .todo-list li .toggle >> nth=1
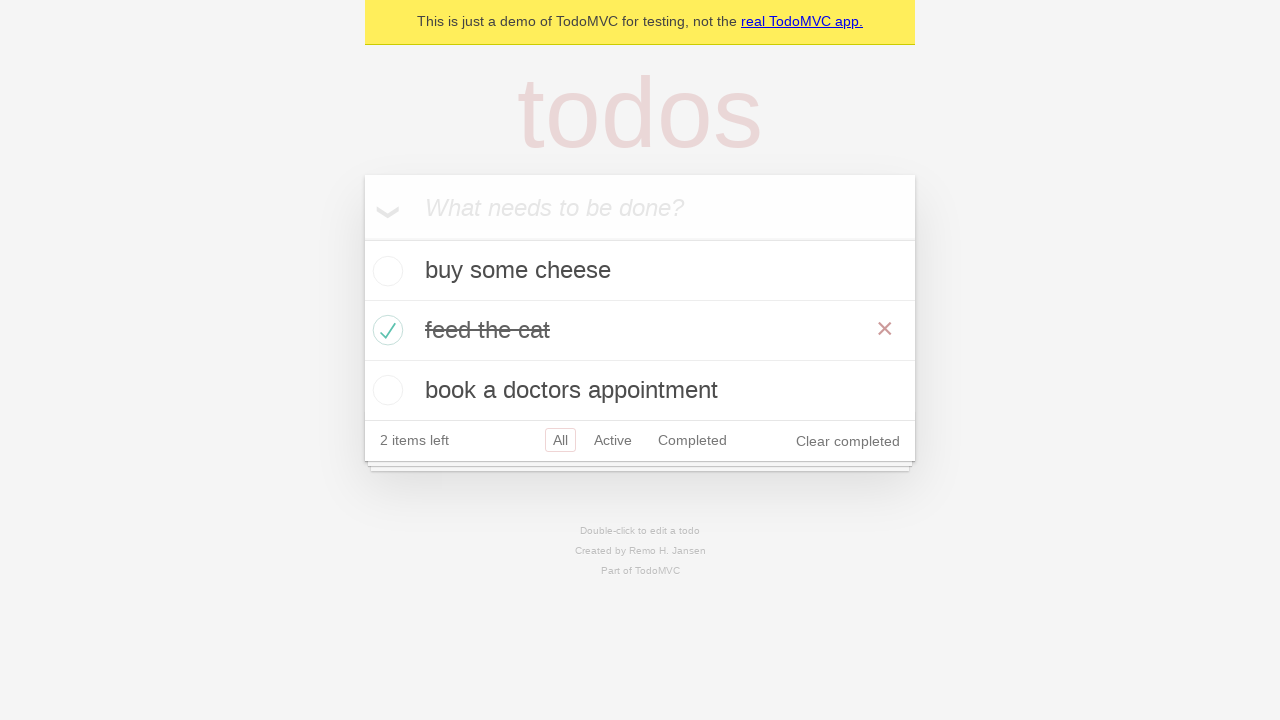

Clicked 'Active' filter to display only active items at (613, 440) on internal:role=link[name="Active"i]
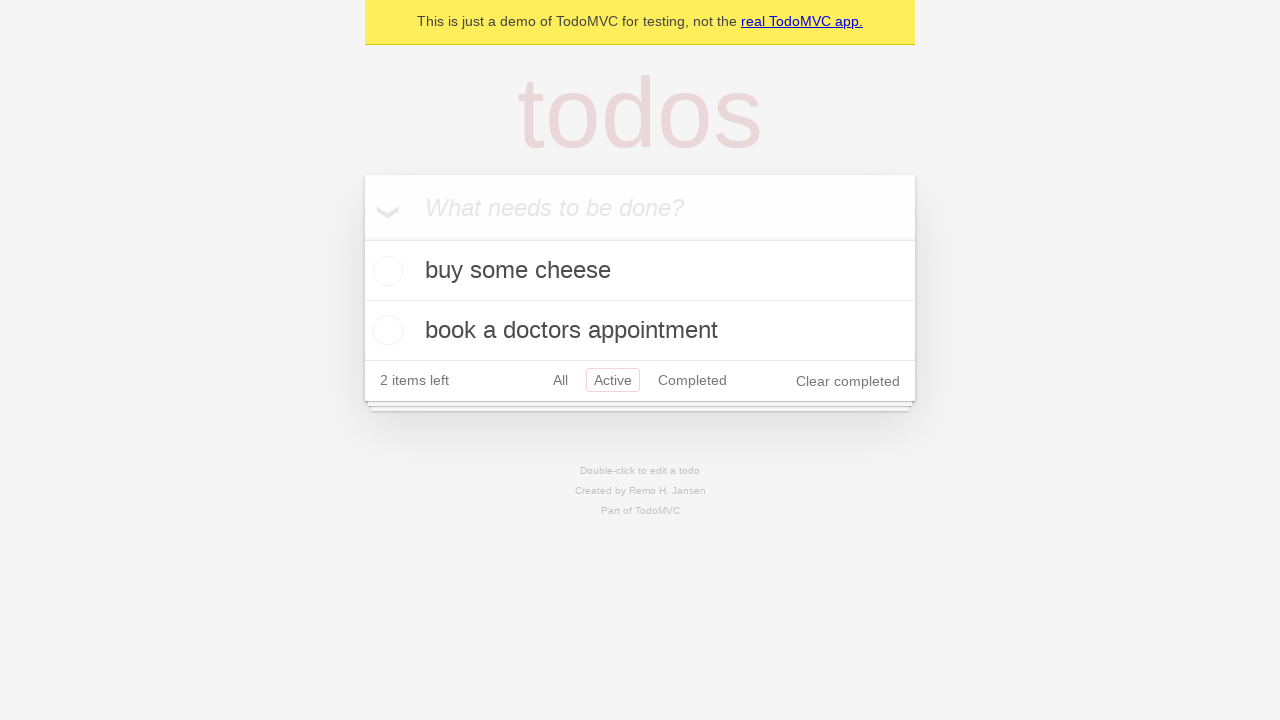

Clicked 'Completed' filter to display only completed items at (692, 380) on internal:role=link[name="Completed"i]
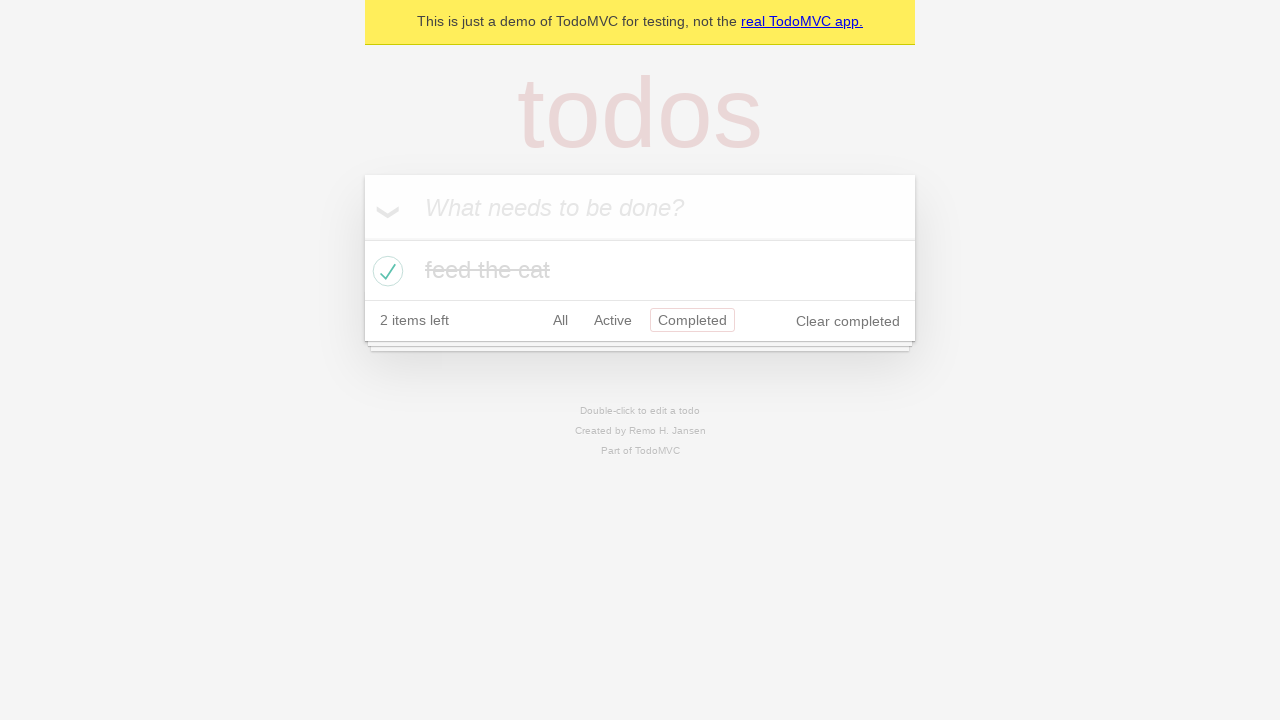

Clicked 'All' filter to display all items at (560, 320) on internal:role=link[name="All"i]
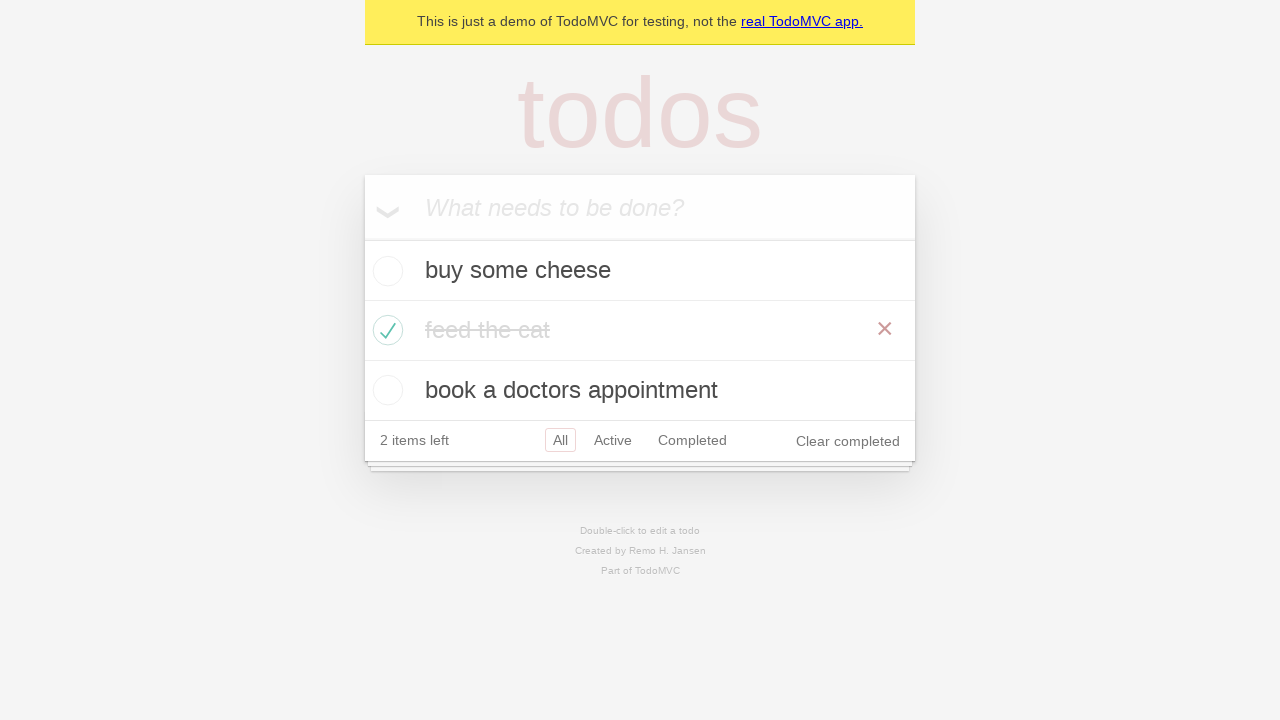

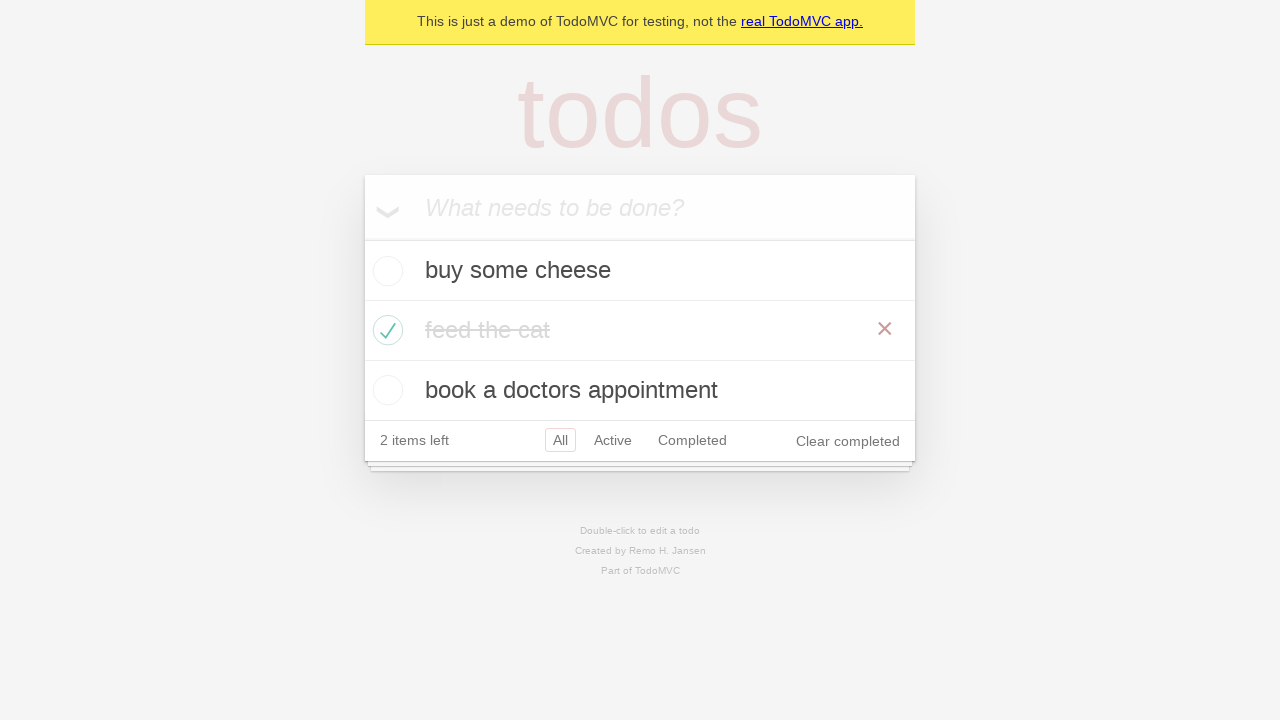